Tests multi-select dropdown functionality by selecting multiple countries from a dropdown list

Starting URL: https://demoapps.qspiders.com/ui/dropdown/multiSelect?sublist=1&scenario=2

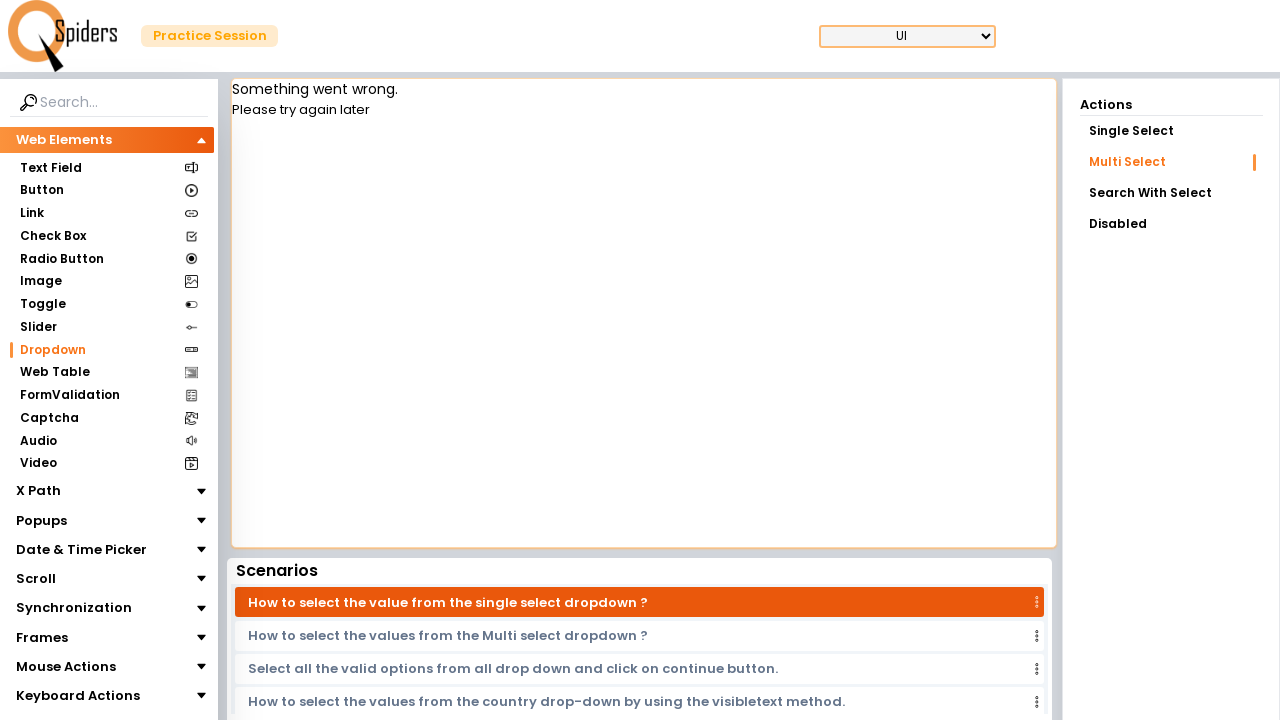

Navigated to multi-select dropdown test page
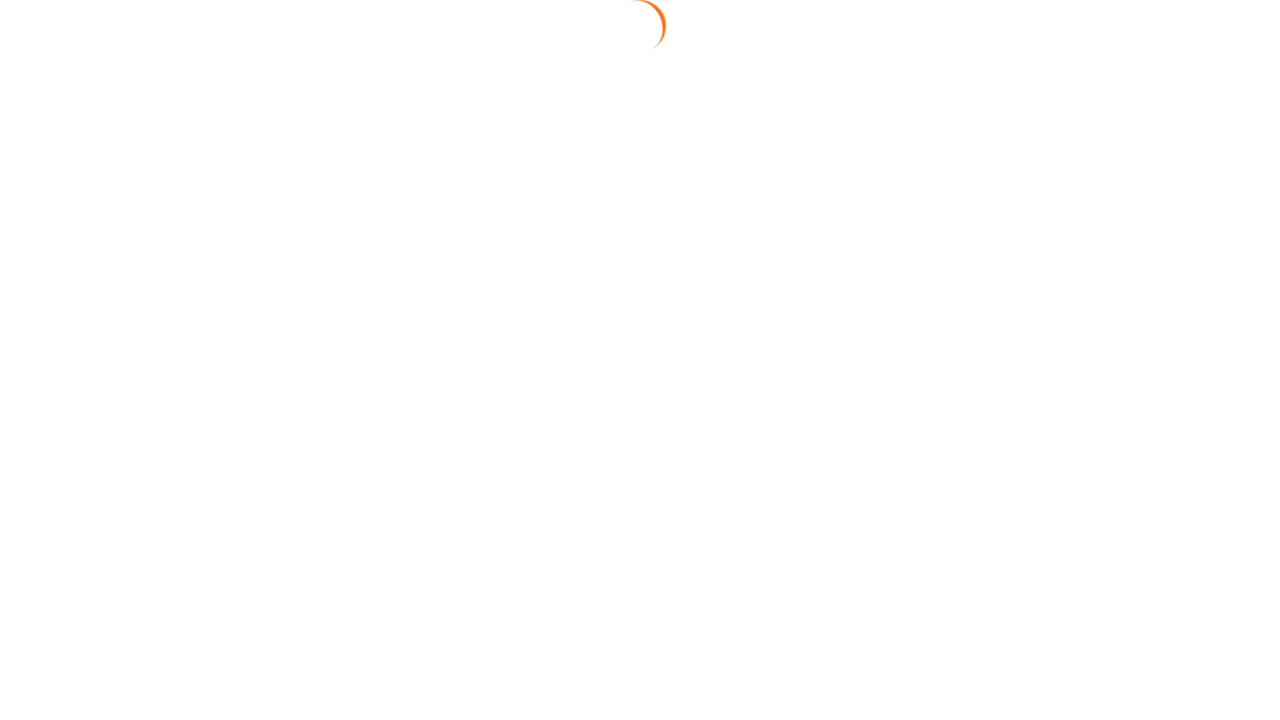

Located multi-select dropdown element
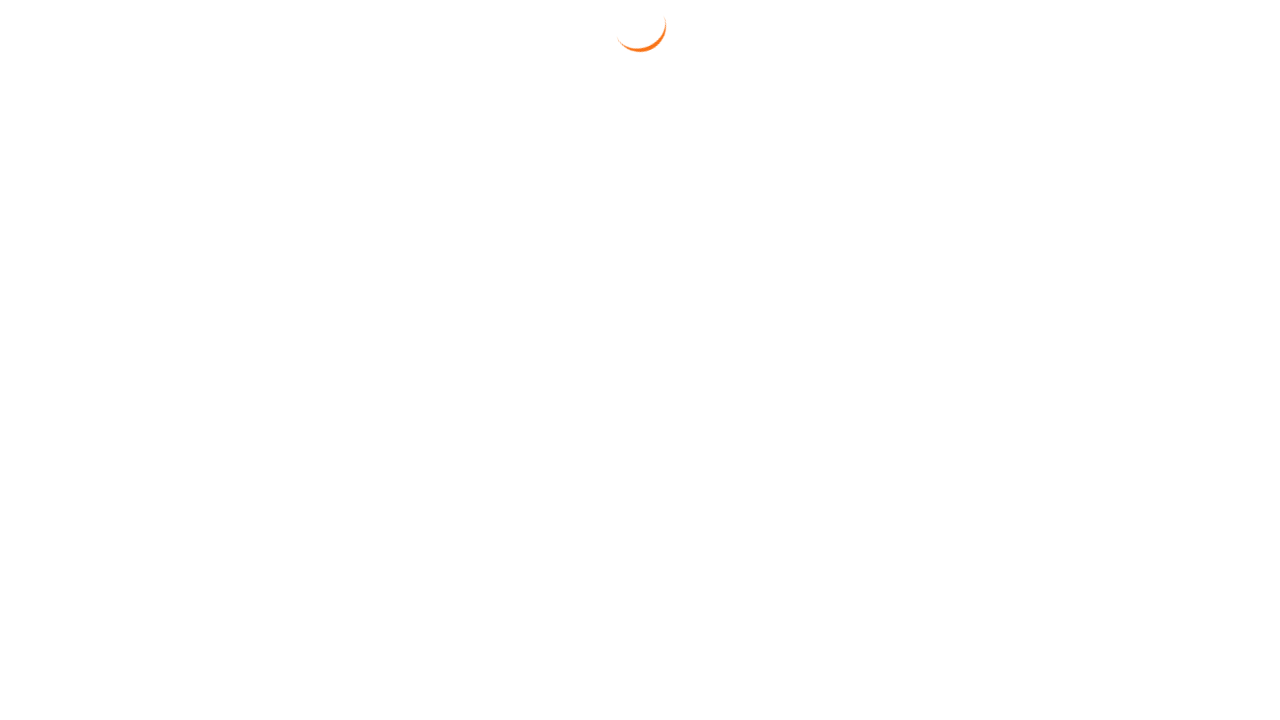

Selected multiple countries: Canada, India, Germany from dropdown on #select-multiple-native
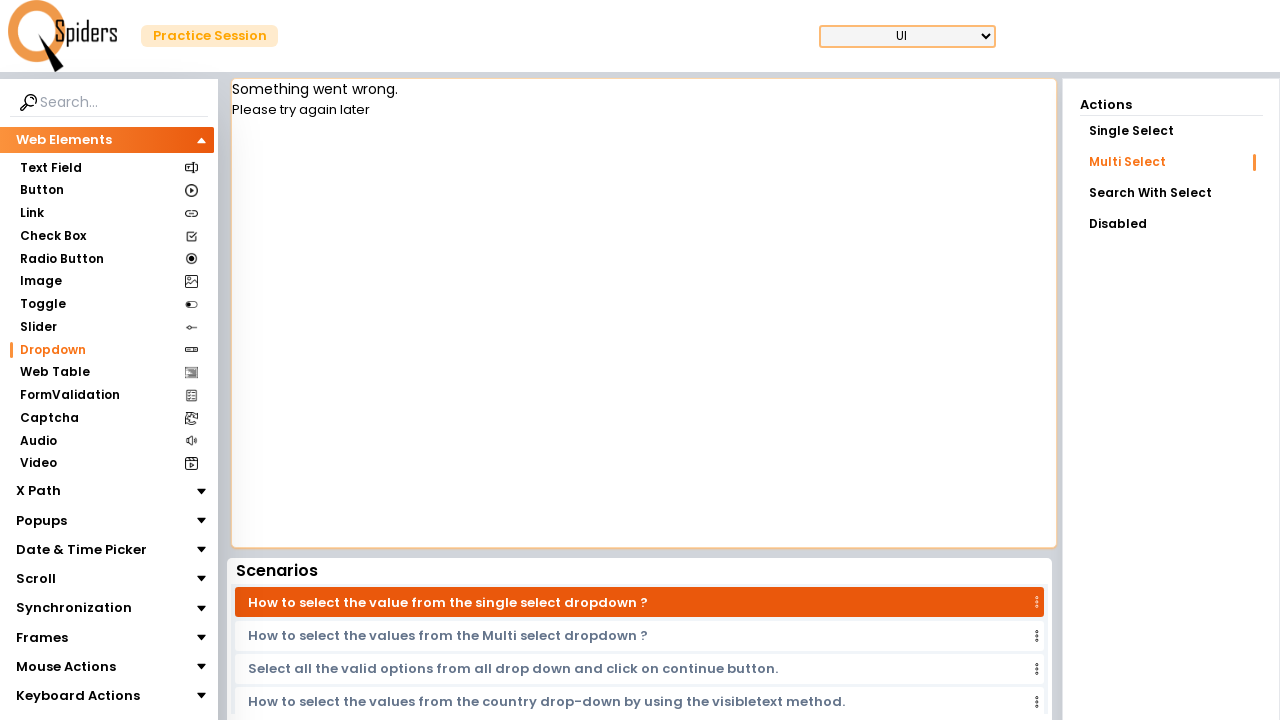

Waited for dropdown to update with selections
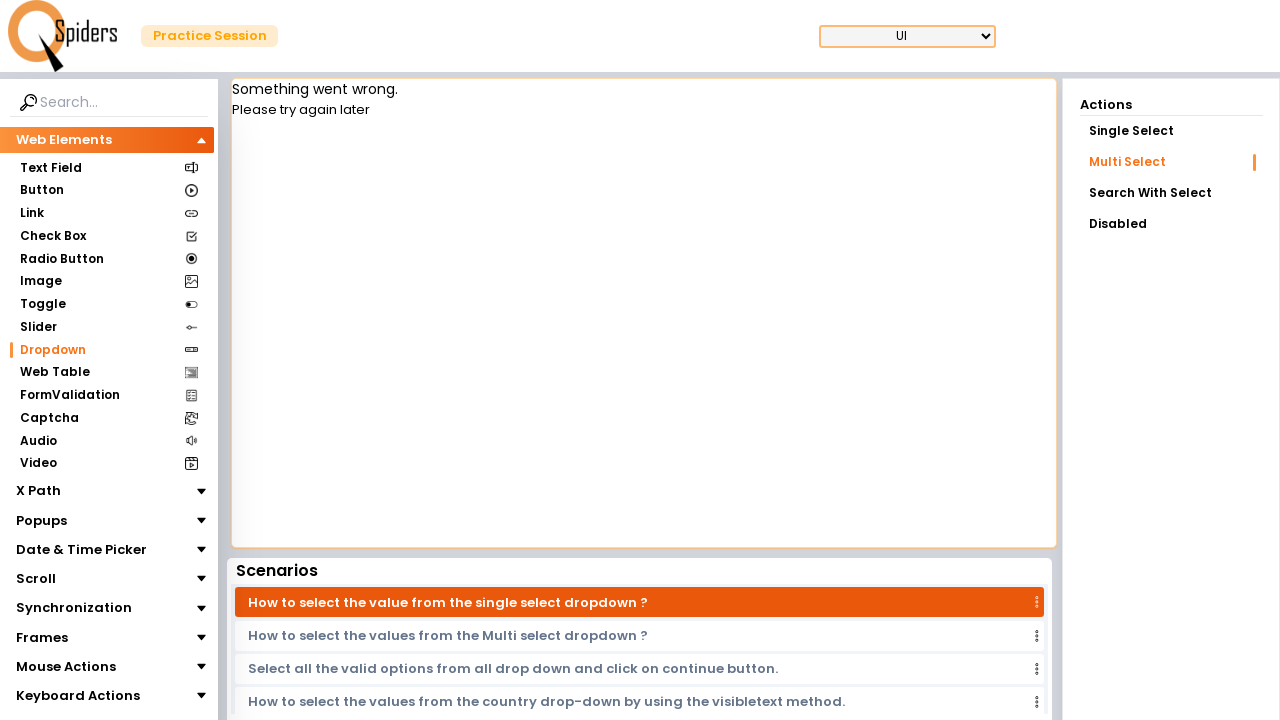

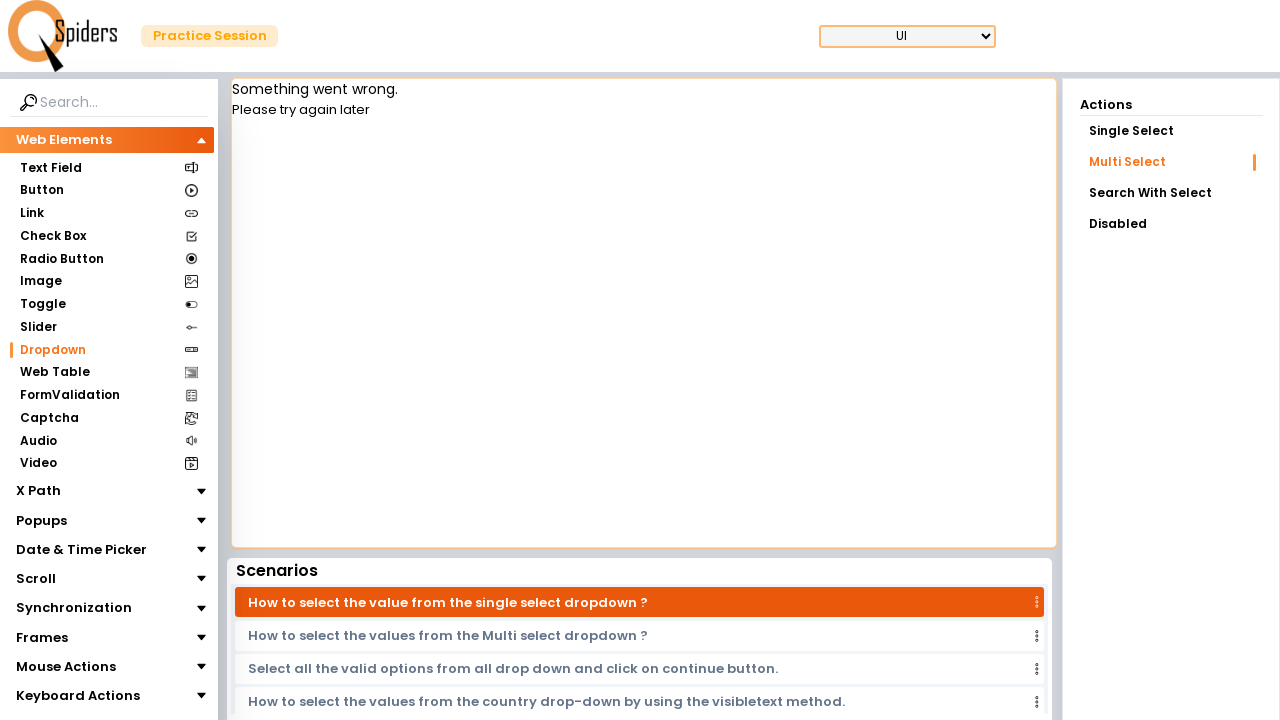